Creates a task and toggles its completion status by clicking the checkbox, then verifies it is checked

Starting URL: https://todomvc.com/examples/react/dist/

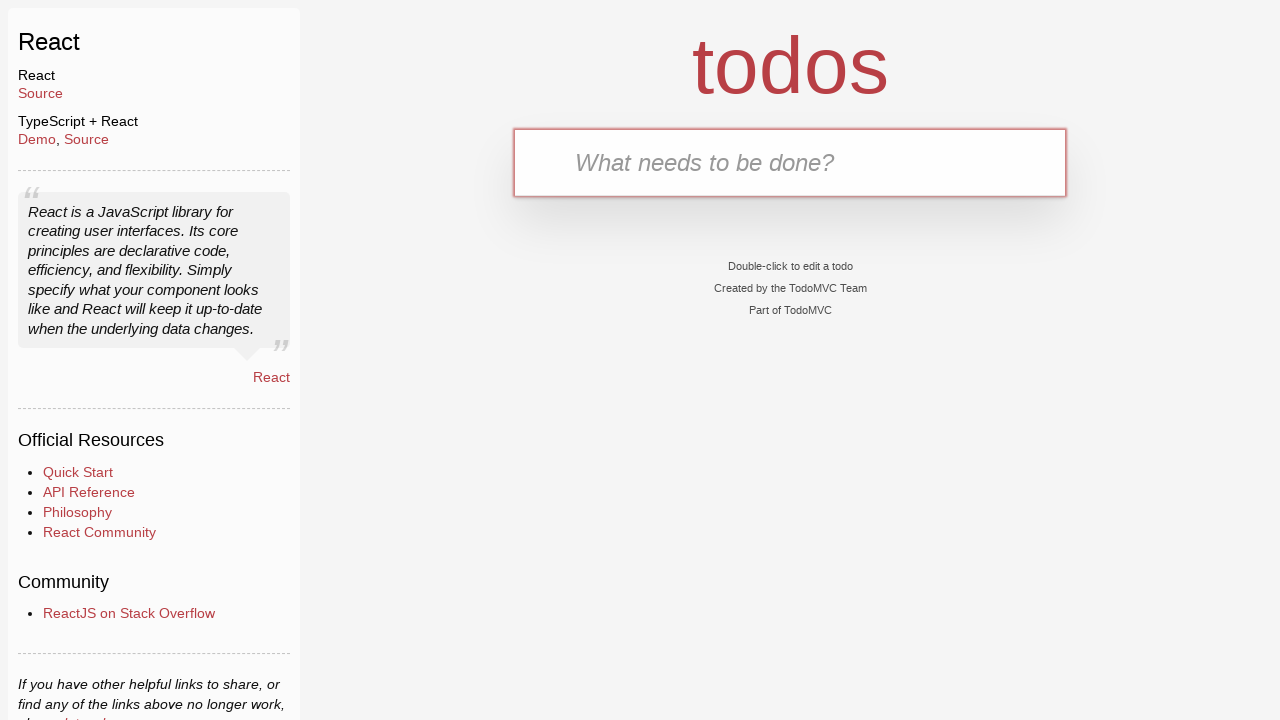

Filled new todo input with 'taskToComplete' on .new-todo
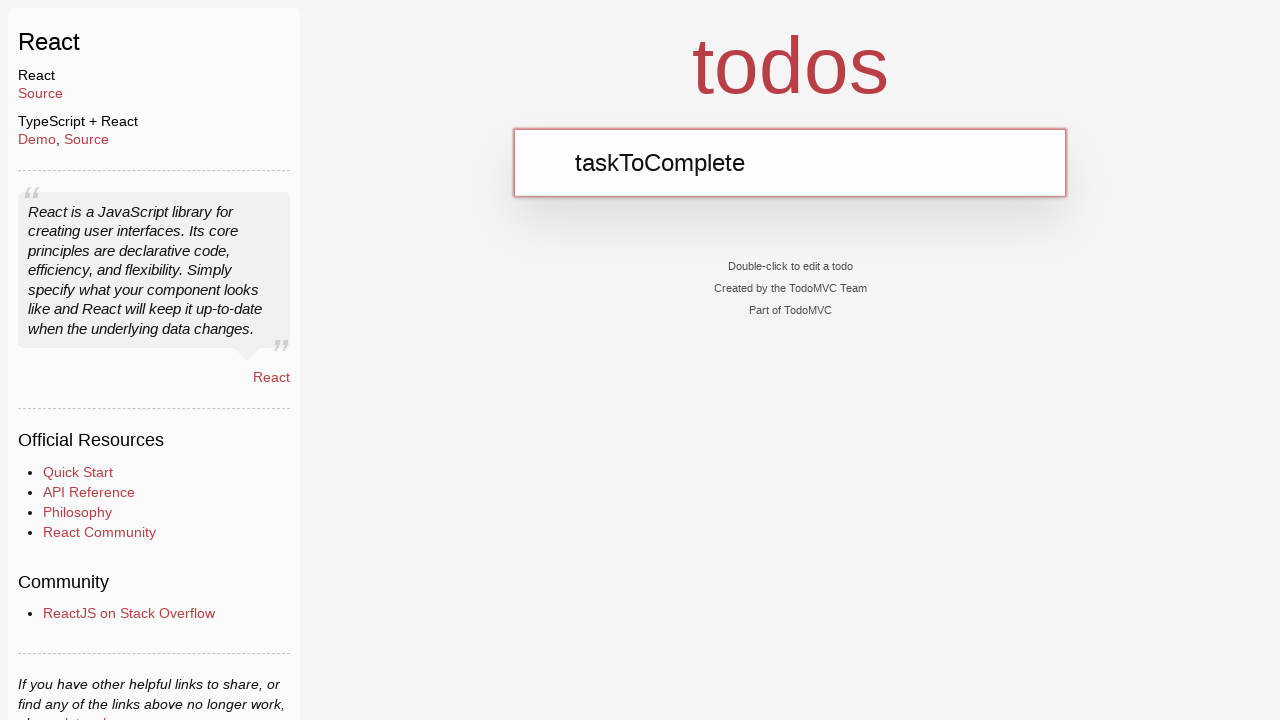

Pressed Enter to create the task on .new-todo
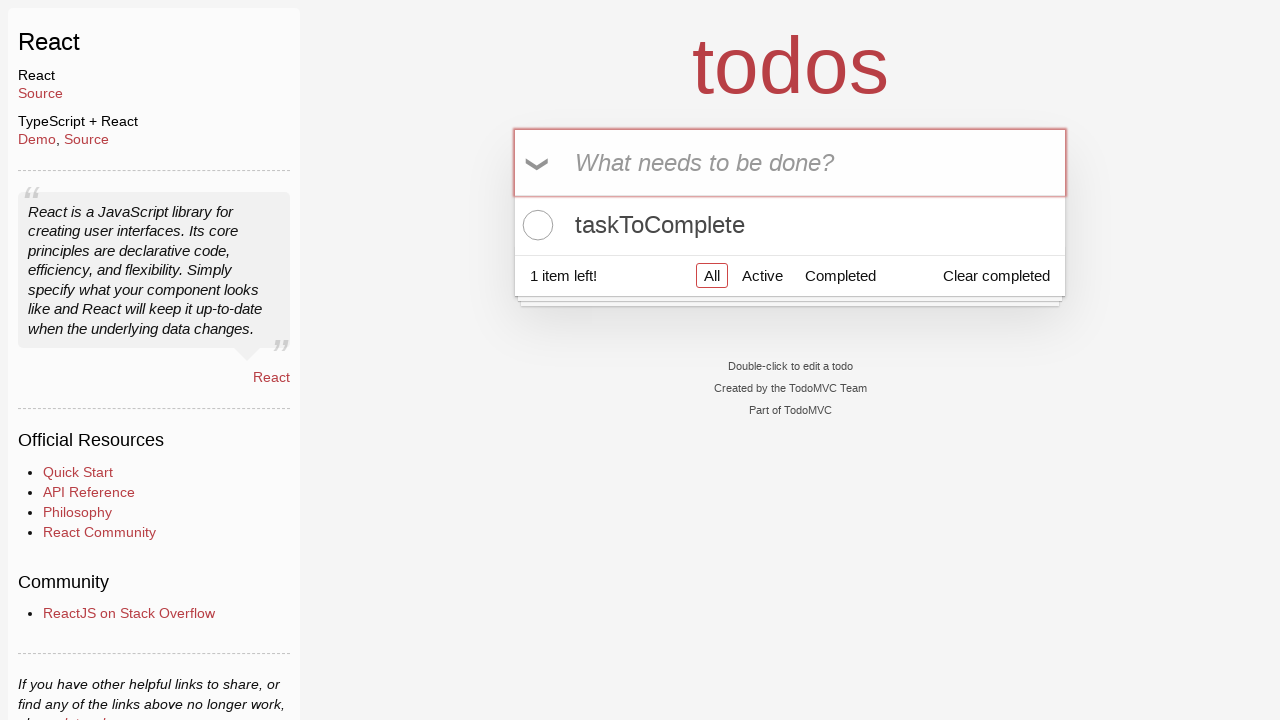

Task item label appeared on the page
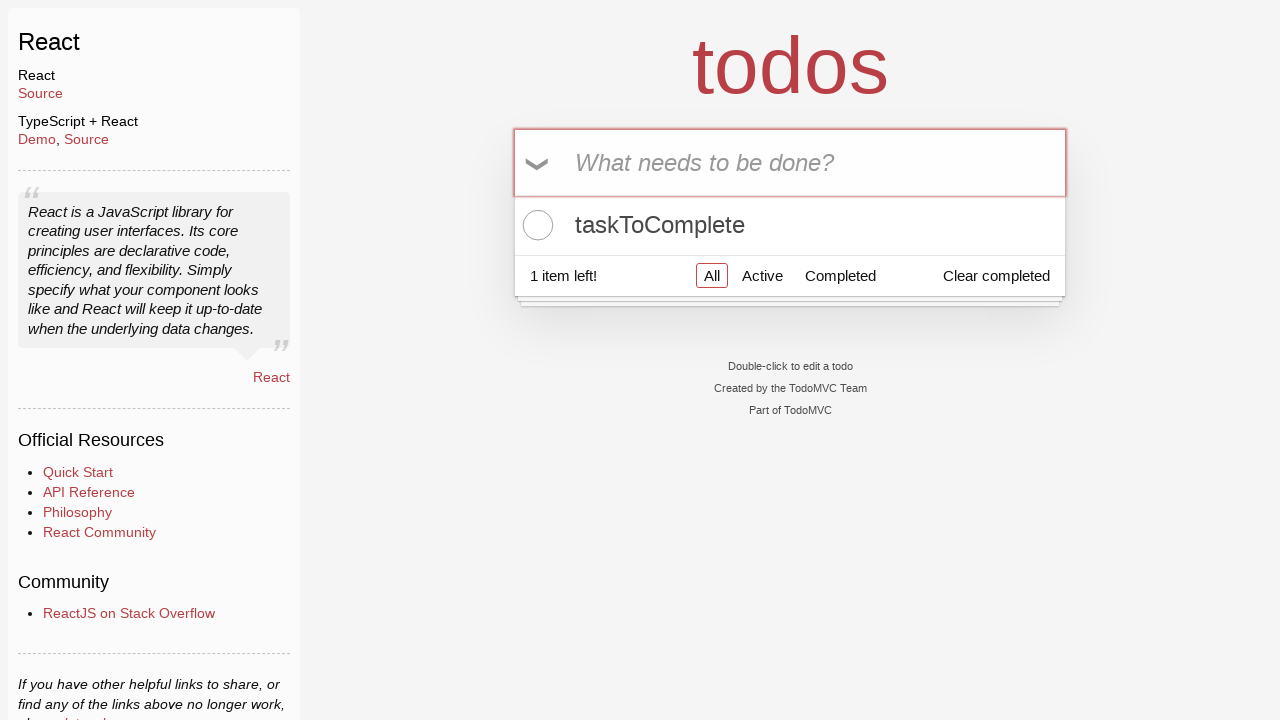

Clicked the task completion checkbox at (535, 225) on .toggle
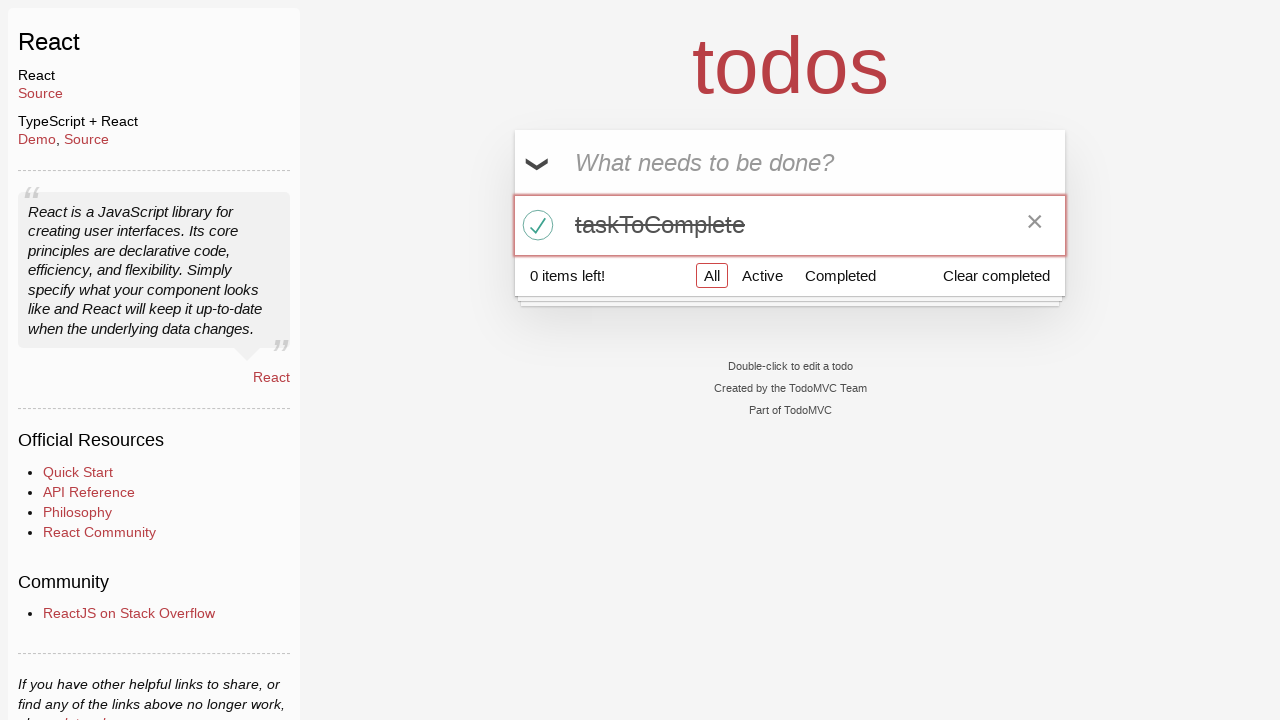

Verified that the checkbox is now checked
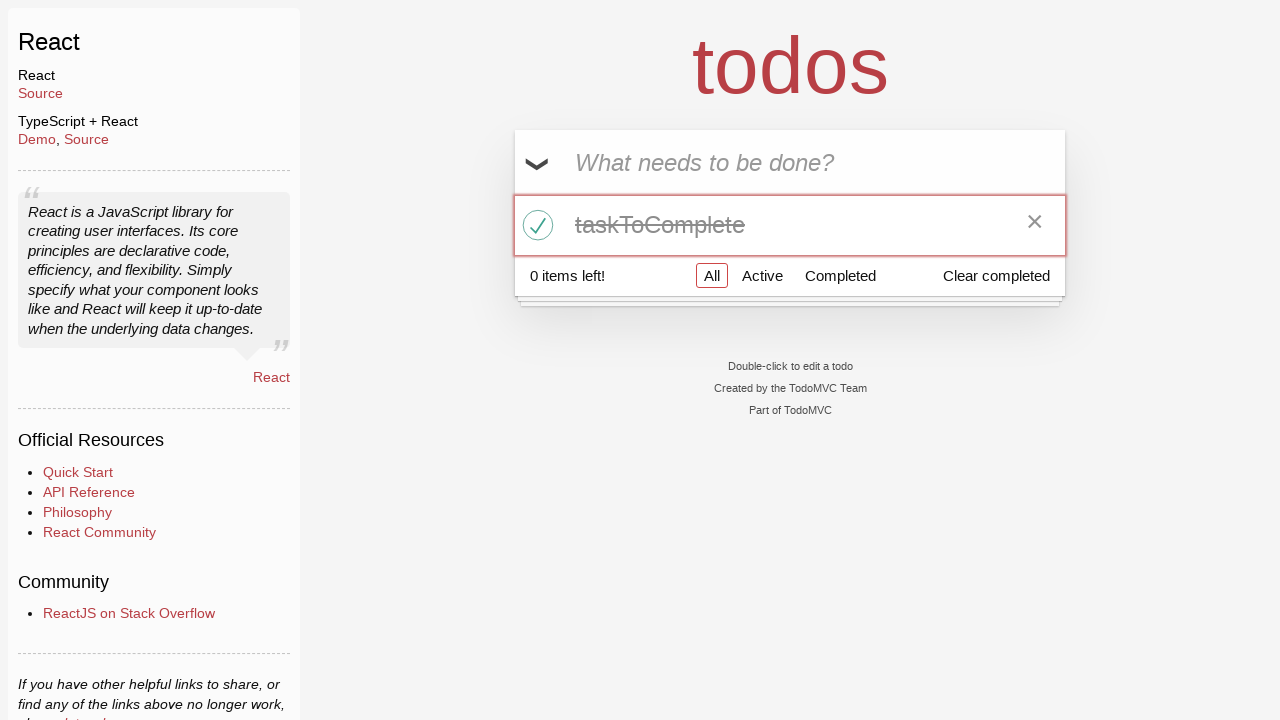

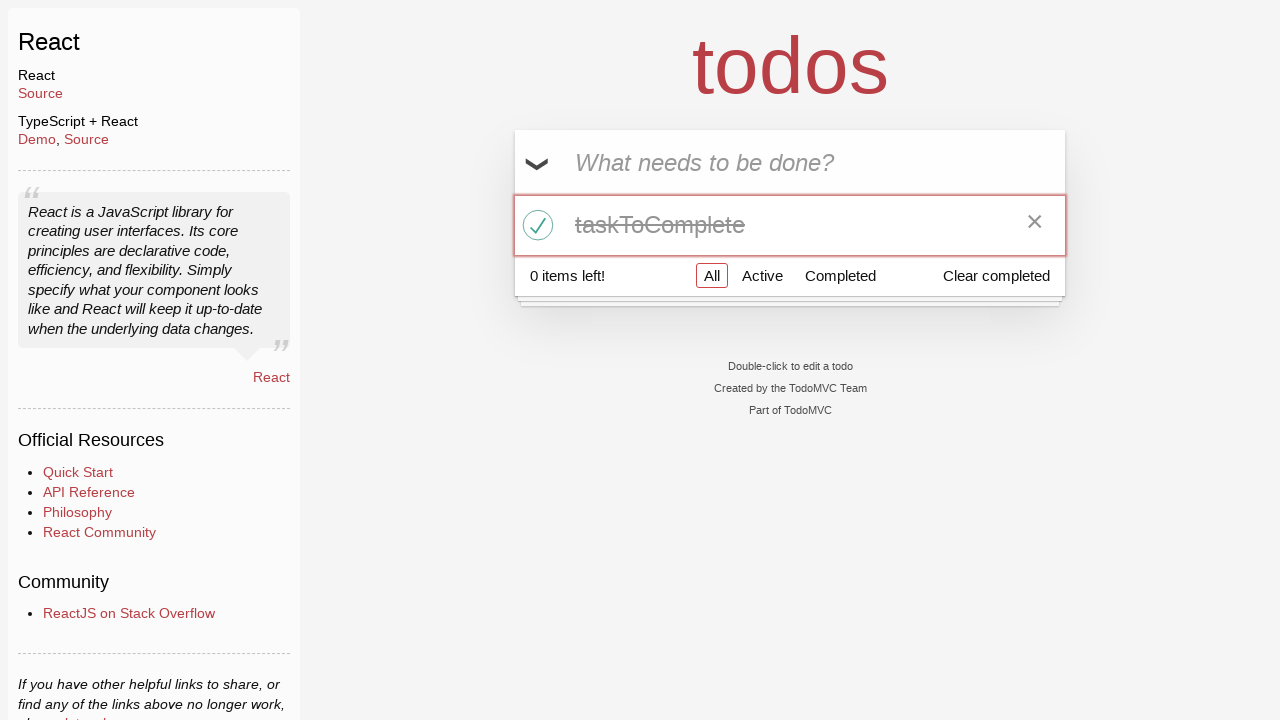